Tests jQuery UI custom dropdown by selecting multiple number options (5, 7, 19, 15) and verifying each selection is displayed correctly.

Starting URL: http://jqueryui.com/resources/demos/selectmenu/default.html

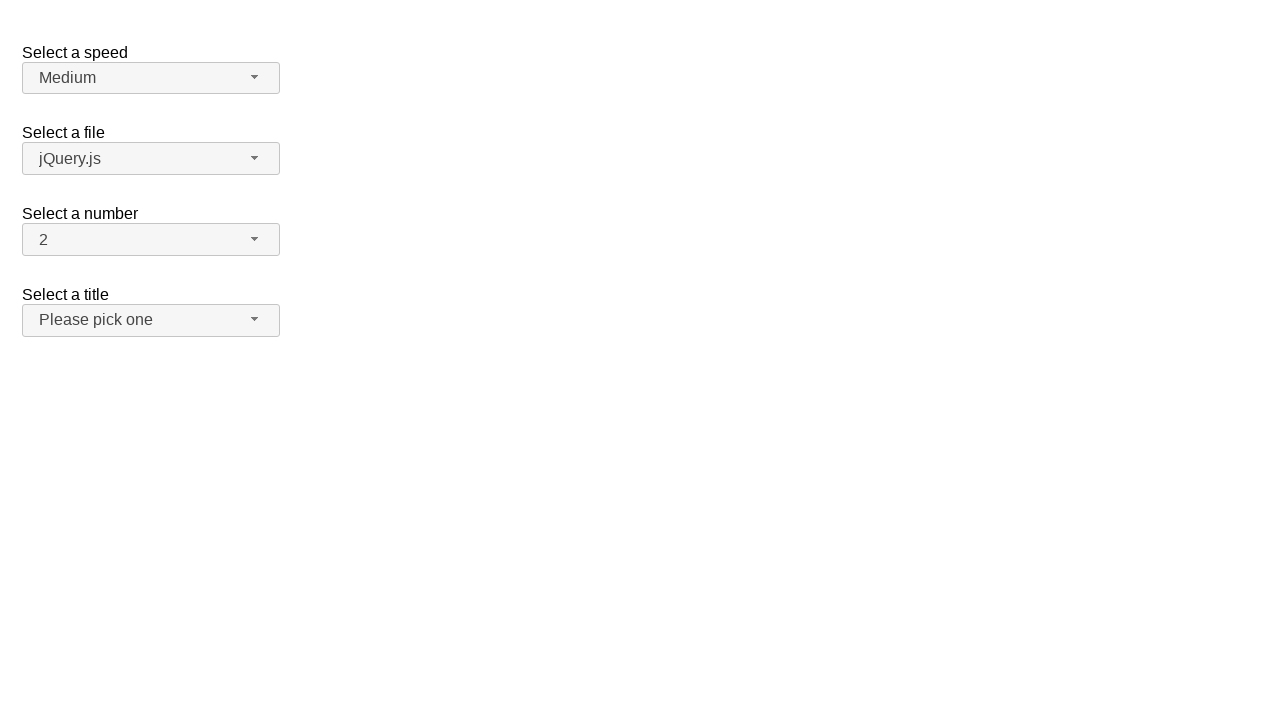

Clicked number dropdown button to open menu at (151, 240) on #number-button
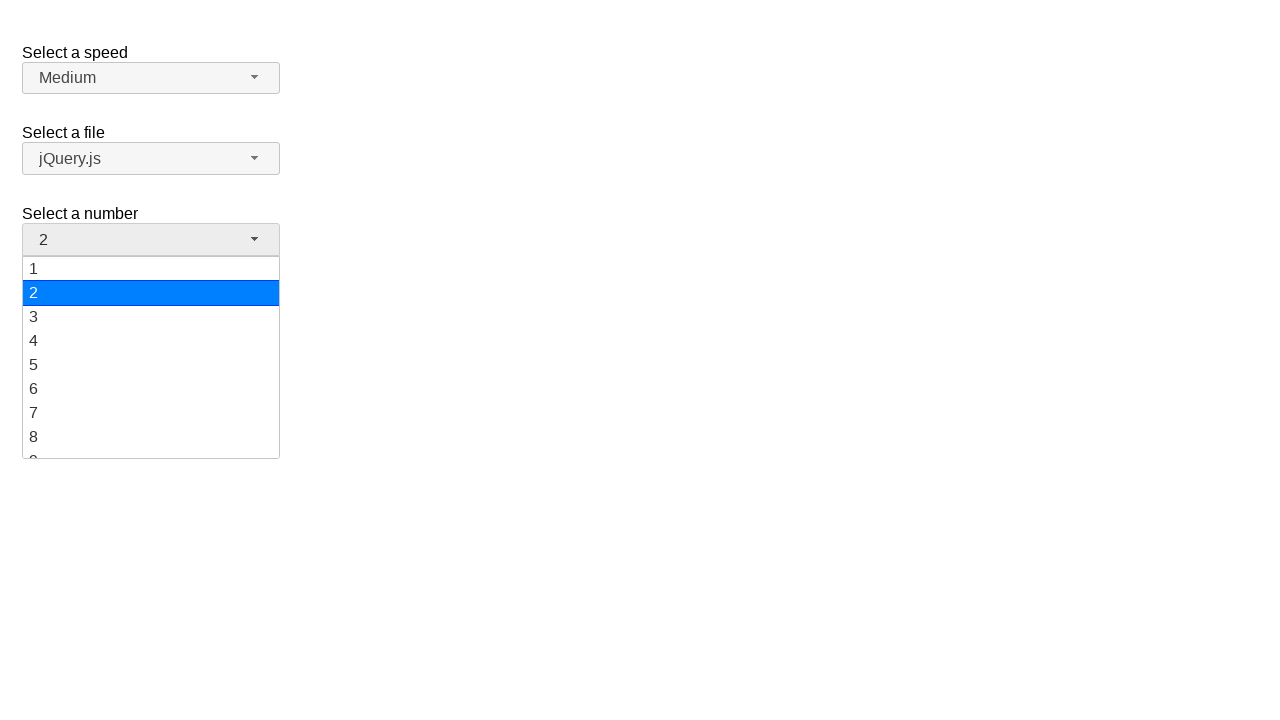

Dropdown menu items loaded
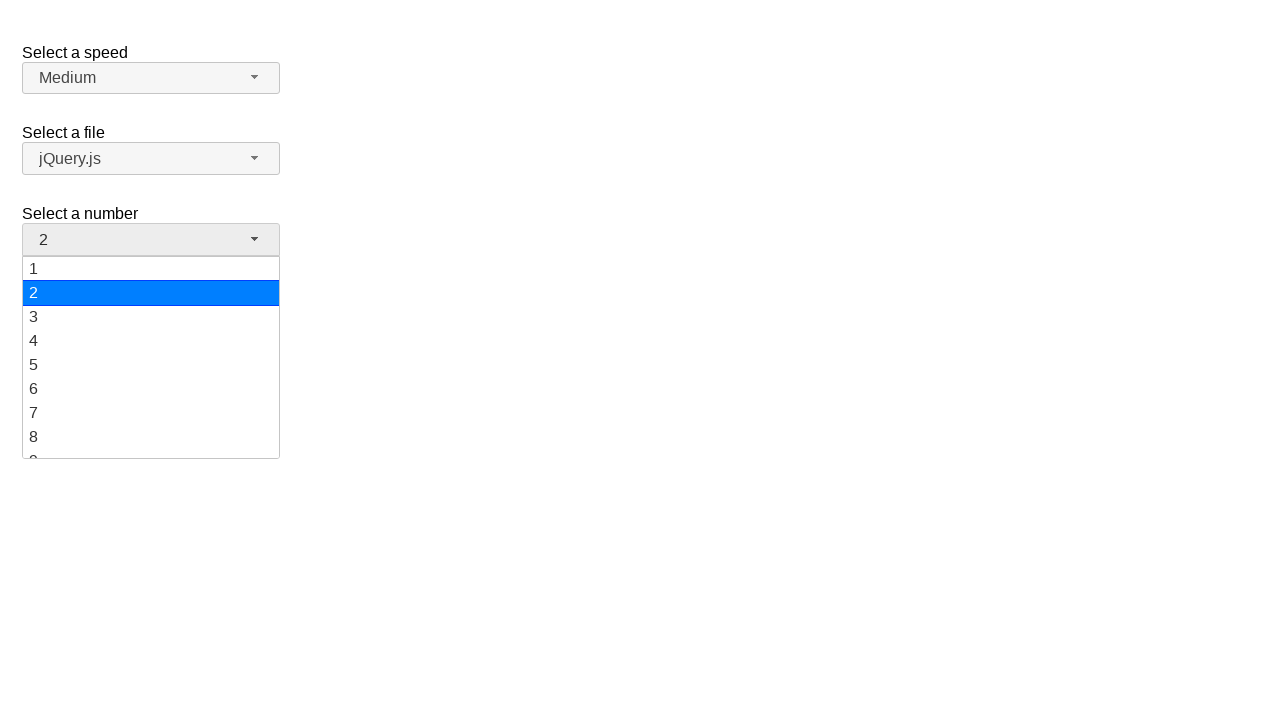

Selected option '5' from dropdown menu at (151, 365) on ul#number-menu li:has-text('5')
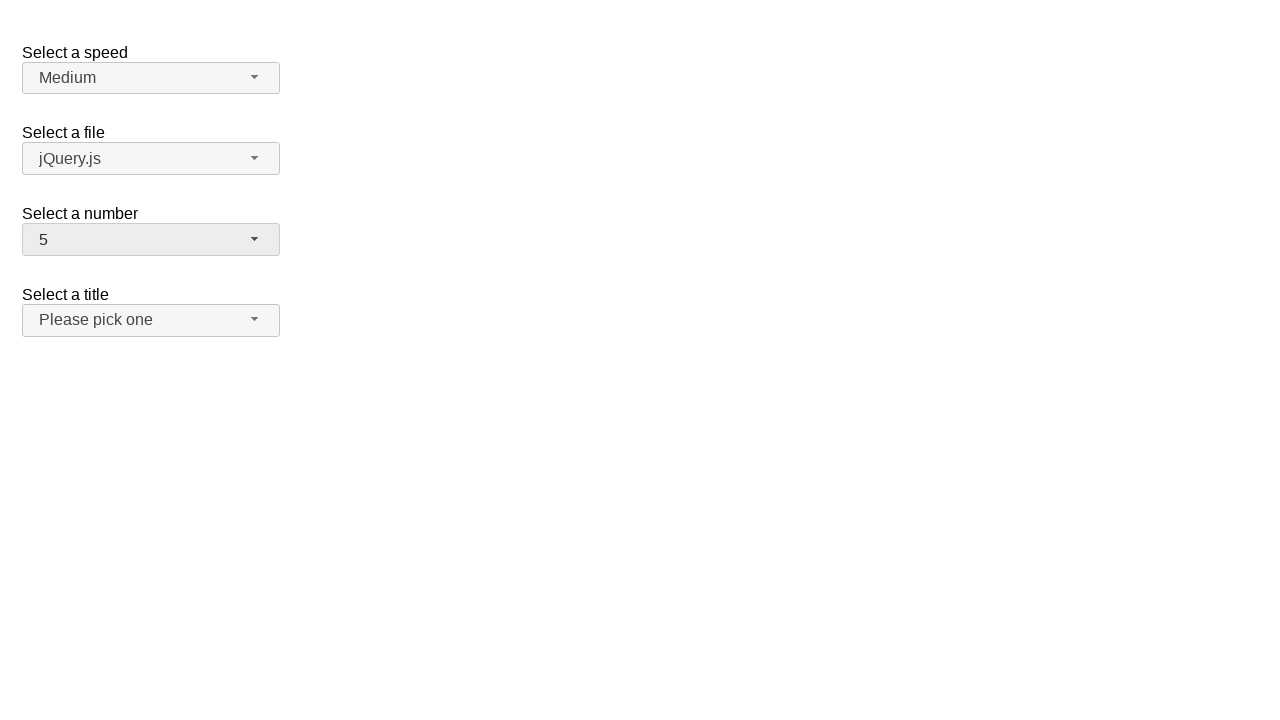

Verified that '5' is displayed as selected value
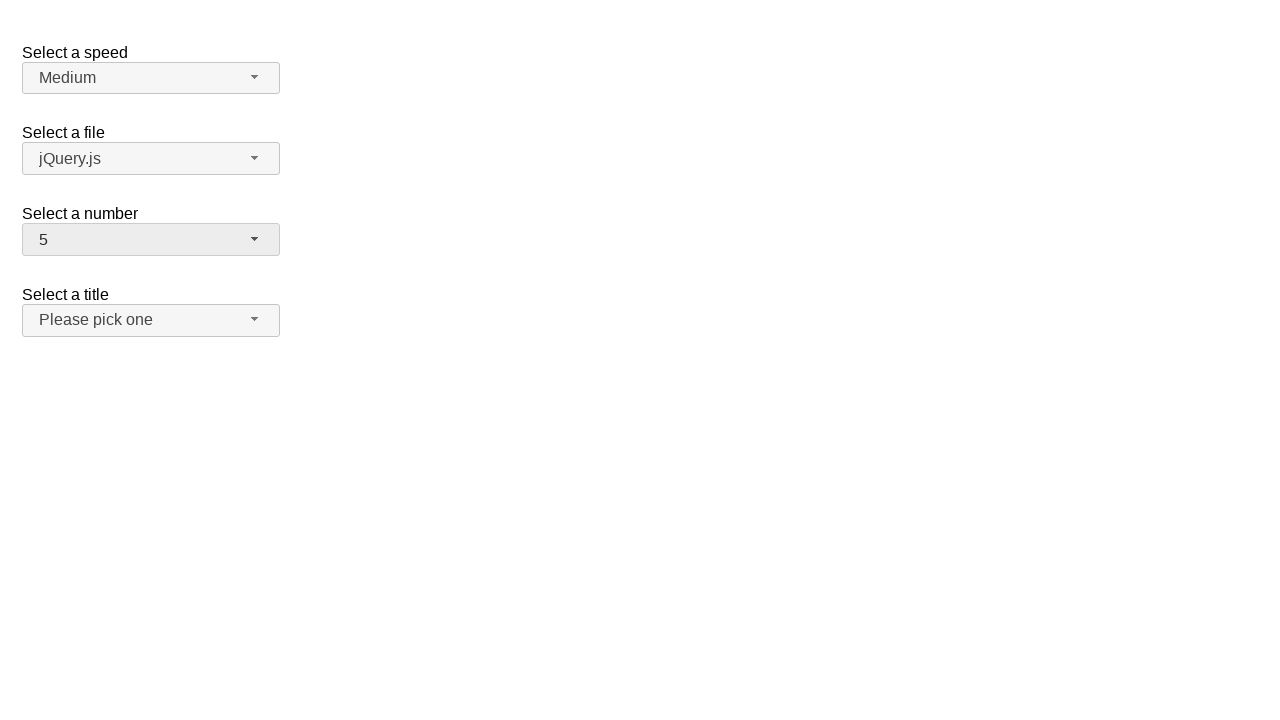

Clicked number dropdown button to open menu at (151, 240) on #number-button
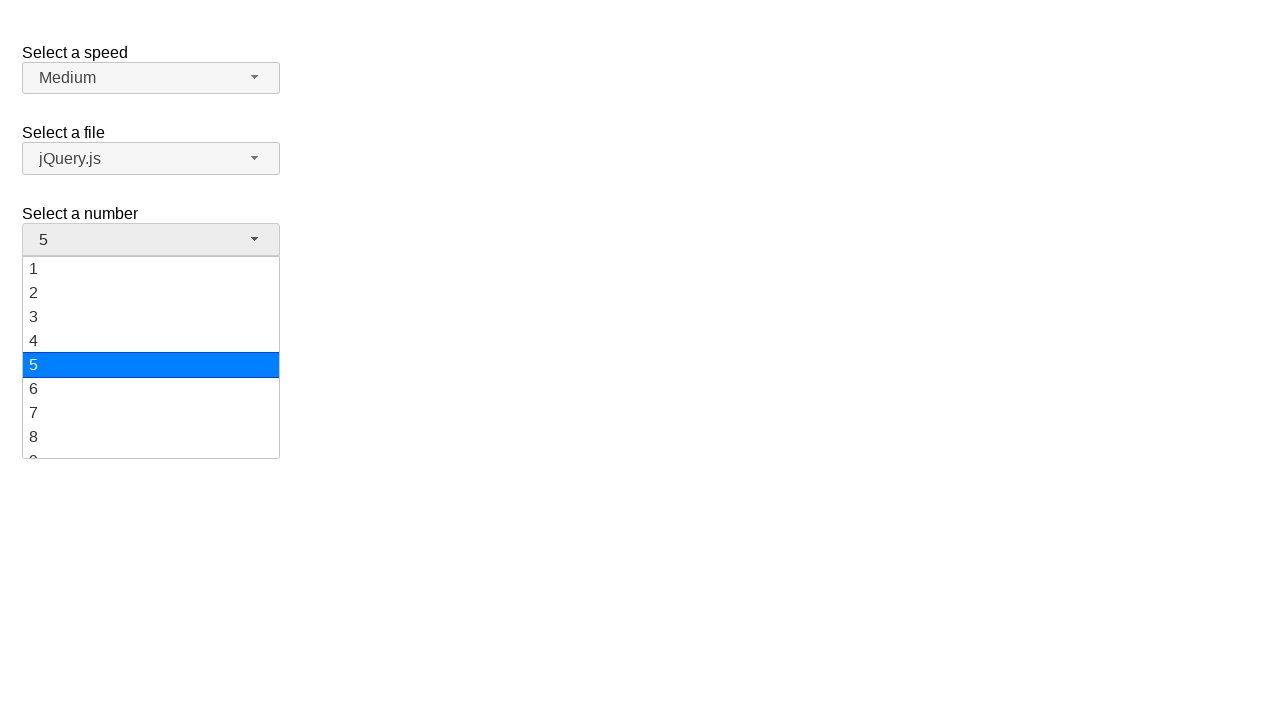

Dropdown menu items loaded
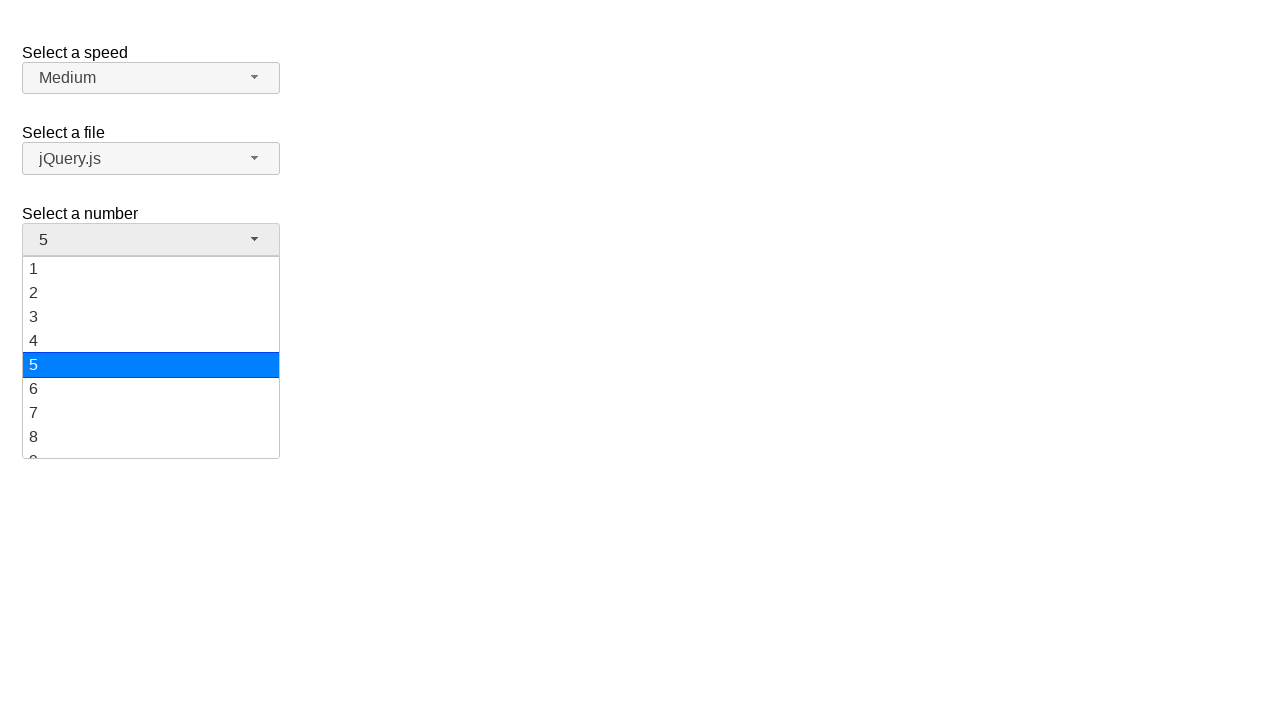

Selected option '7' from dropdown menu at (151, 413) on ul#number-menu li:has-text('7')
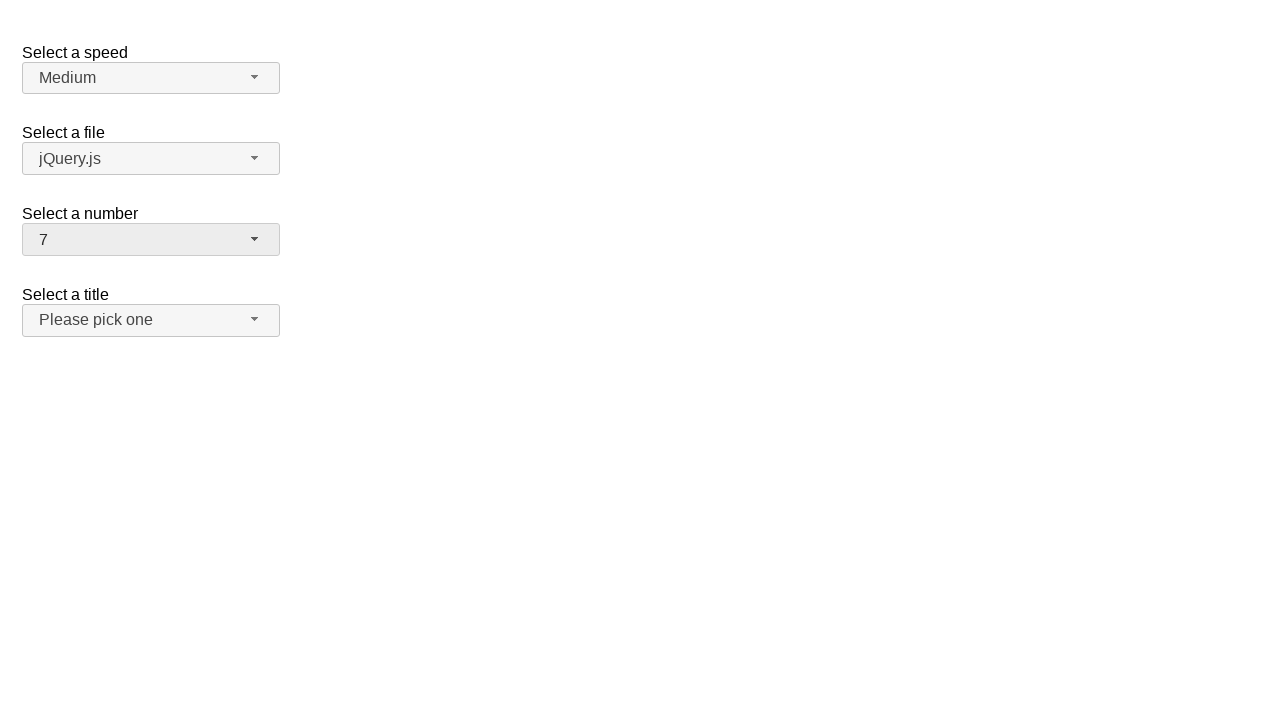

Verified that '7' is displayed as selected value
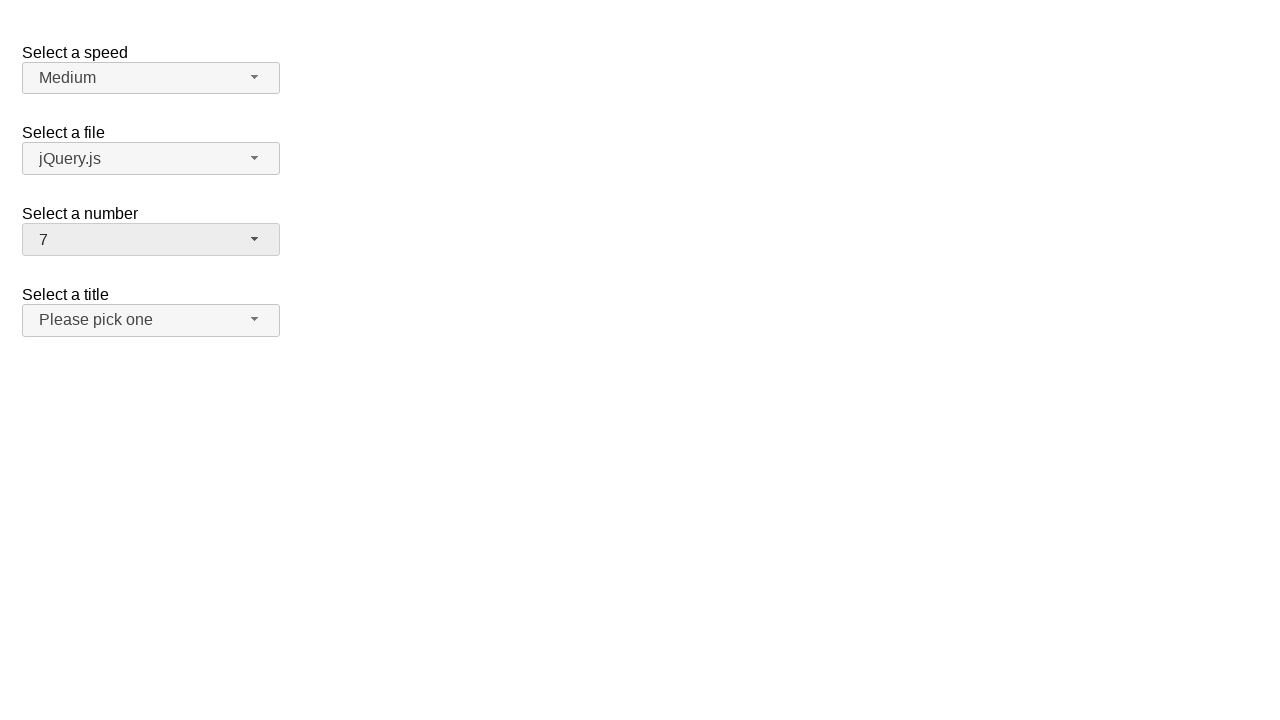

Clicked number dropdown button to open menu at (151, 240) on #number-button
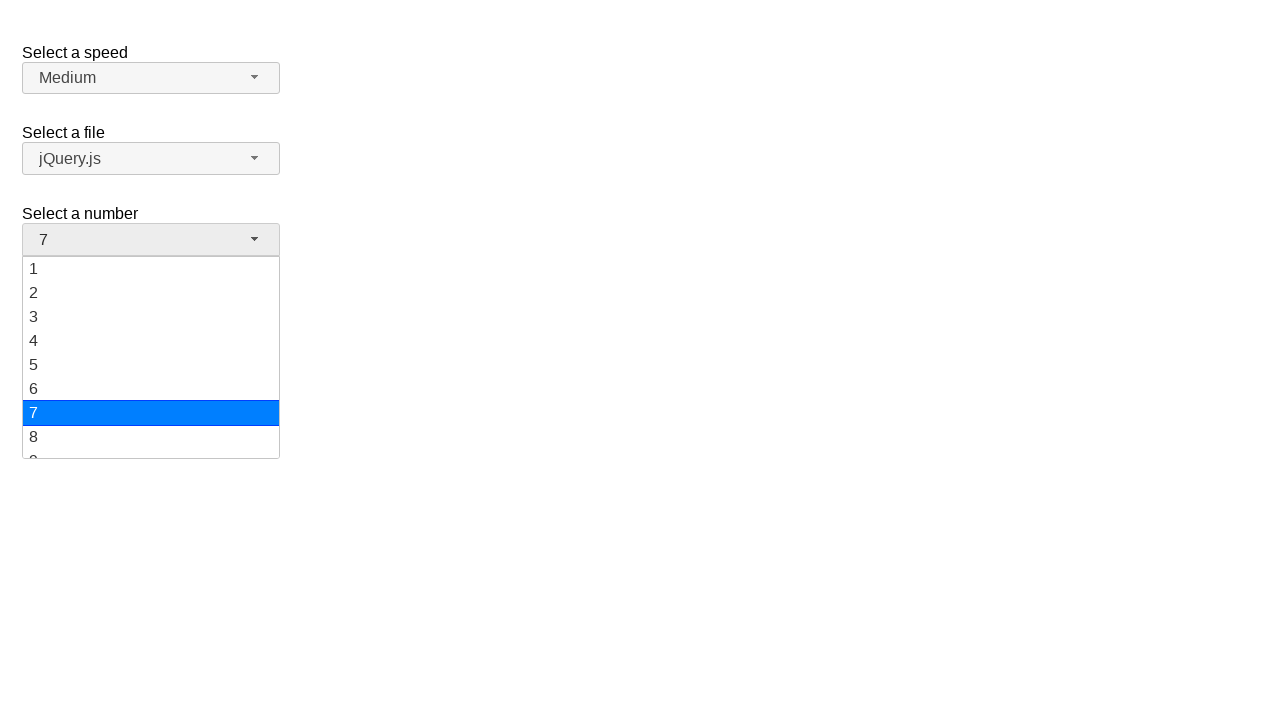

Dropdown menu items loaded
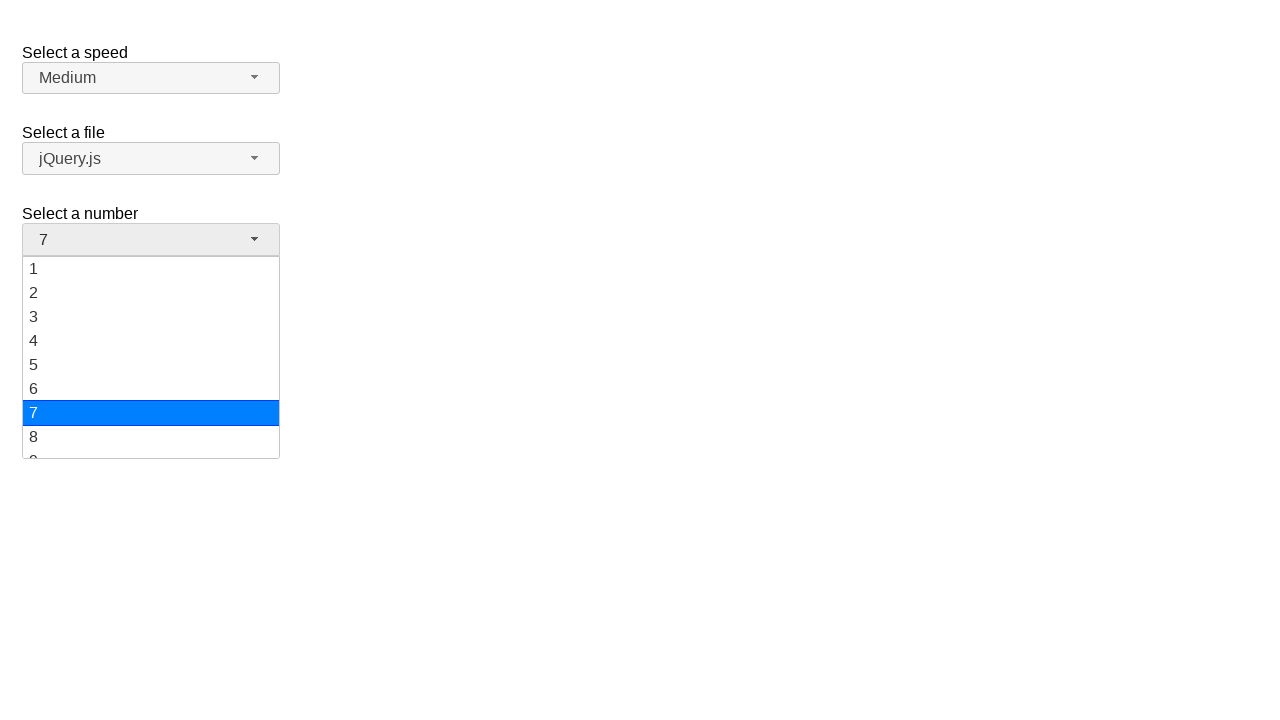

Selected option '19' from dropdown menu at (151, 445) on ul#number-menu li:has-text('19')
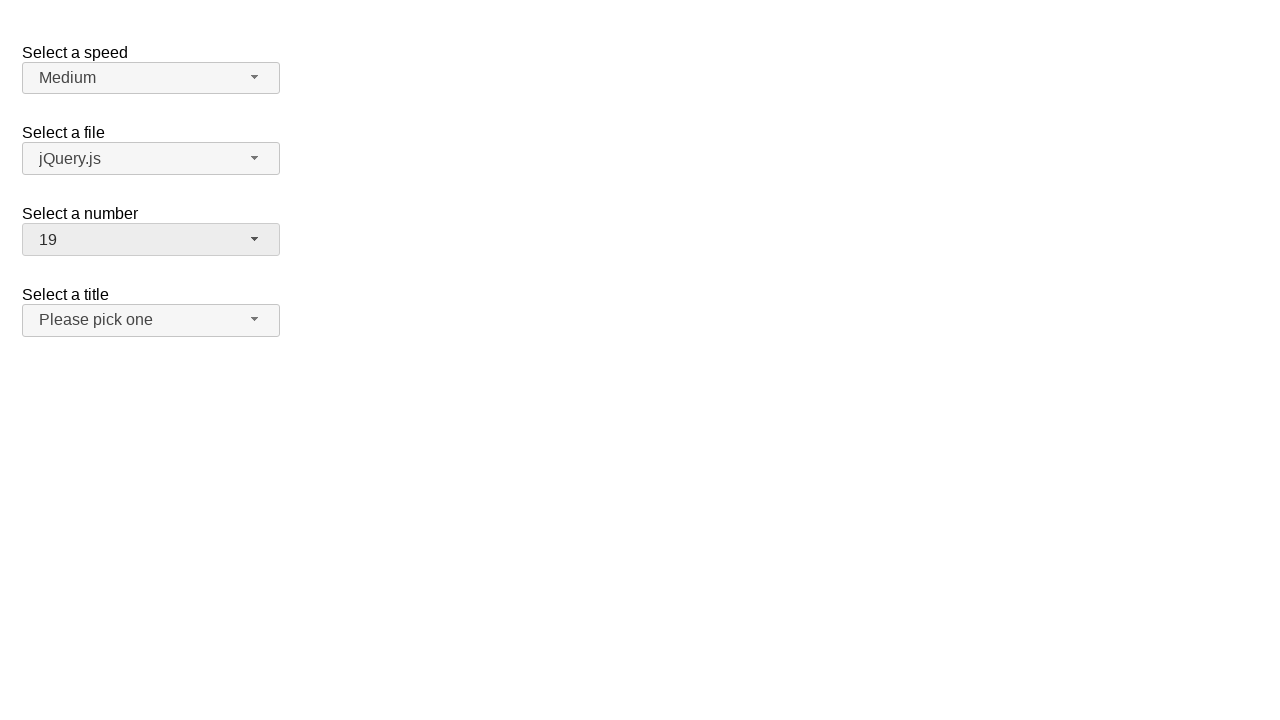

Verified that '19' is displayed as selected value
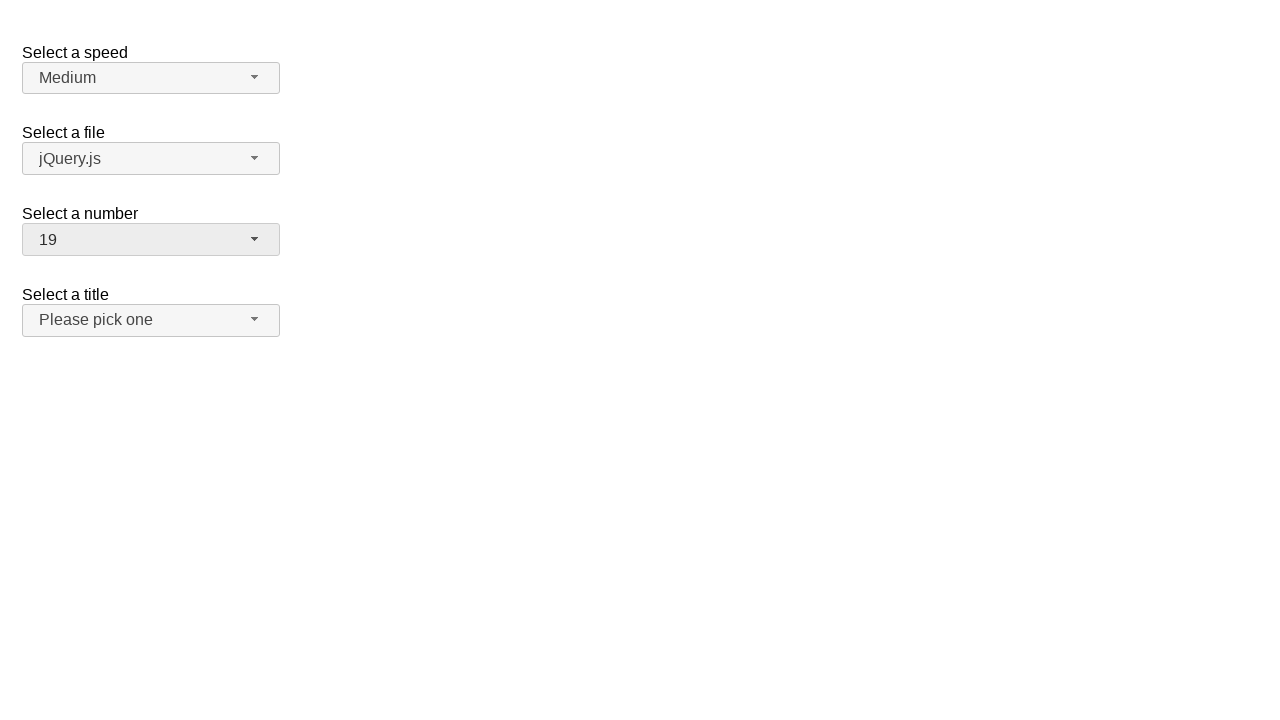

Clicked number dropdown button to open menu at (151, 240) on #number-button
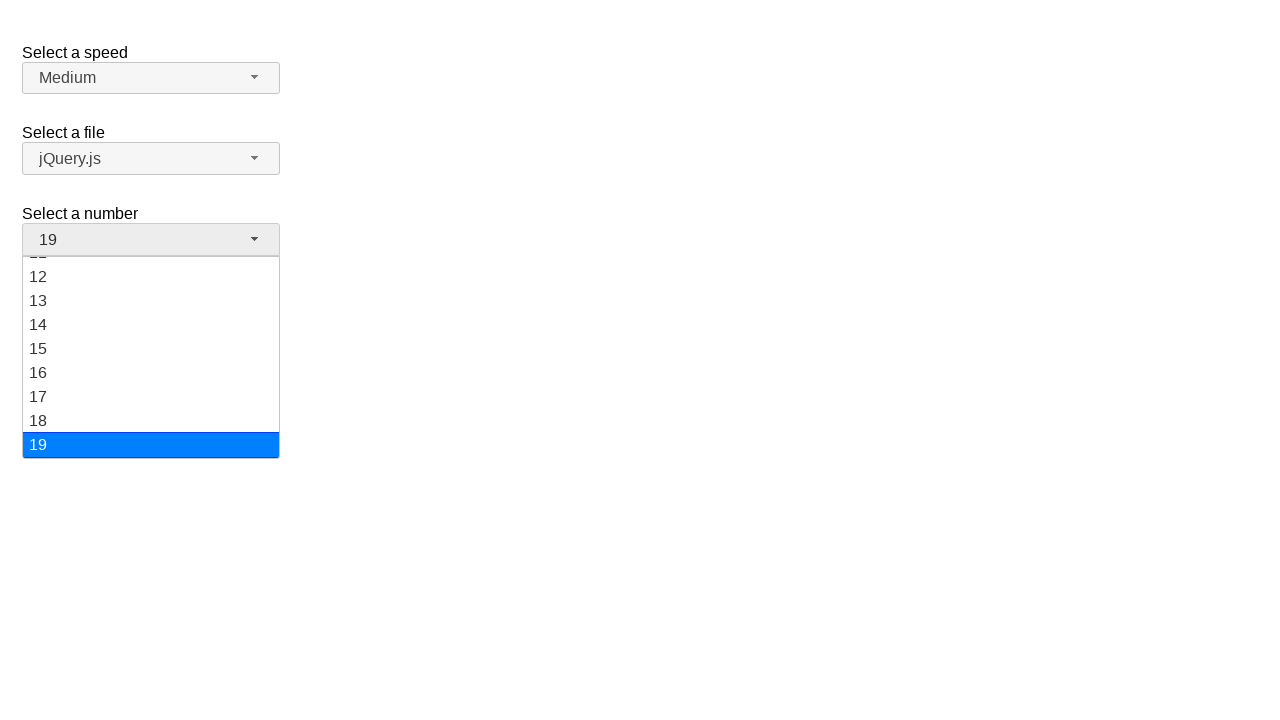

Dropdown menu items loaded
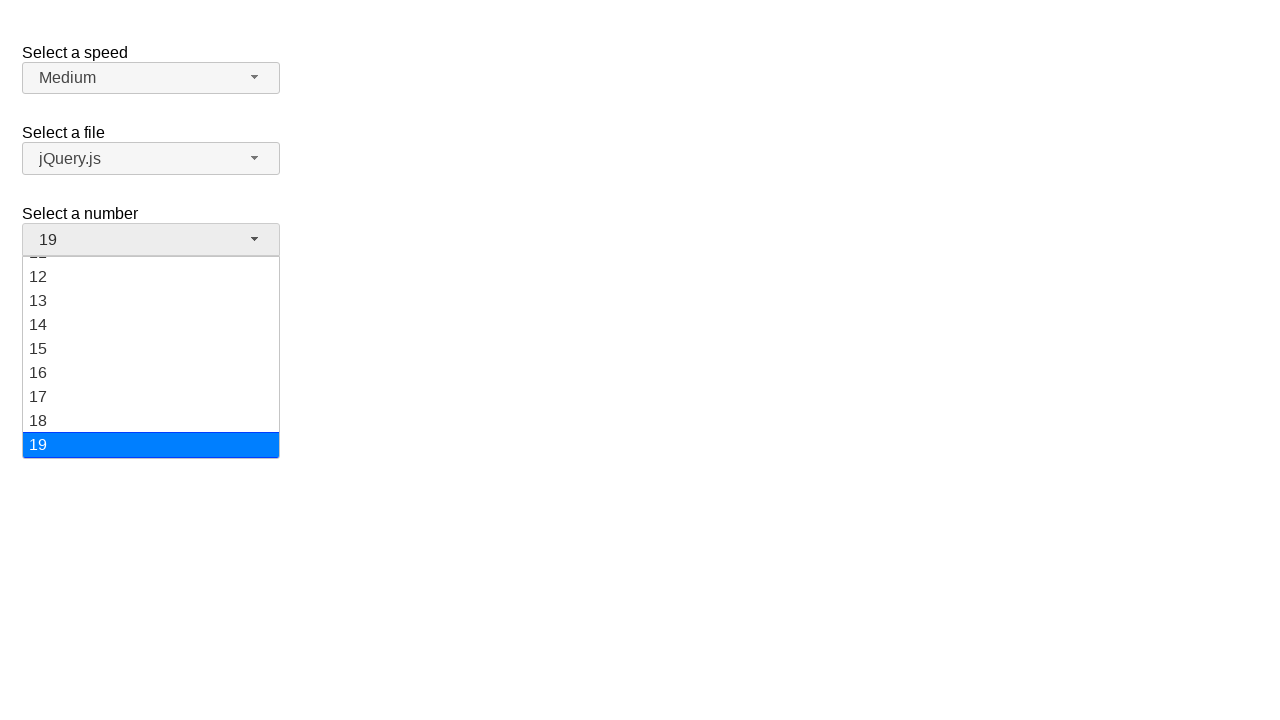

Selected option '15' from dropdown menu at (151, 349) on ul#number-menu li:has-text('15')
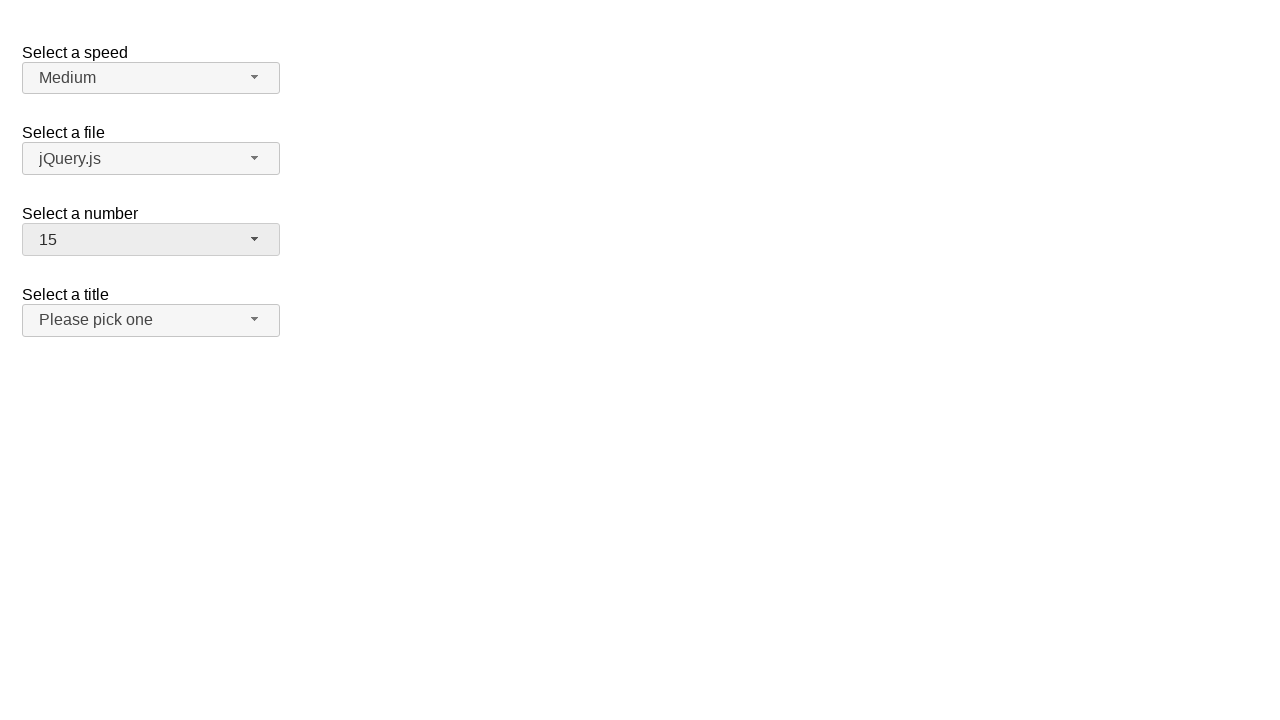

Verified that '15' is displayed as selected value
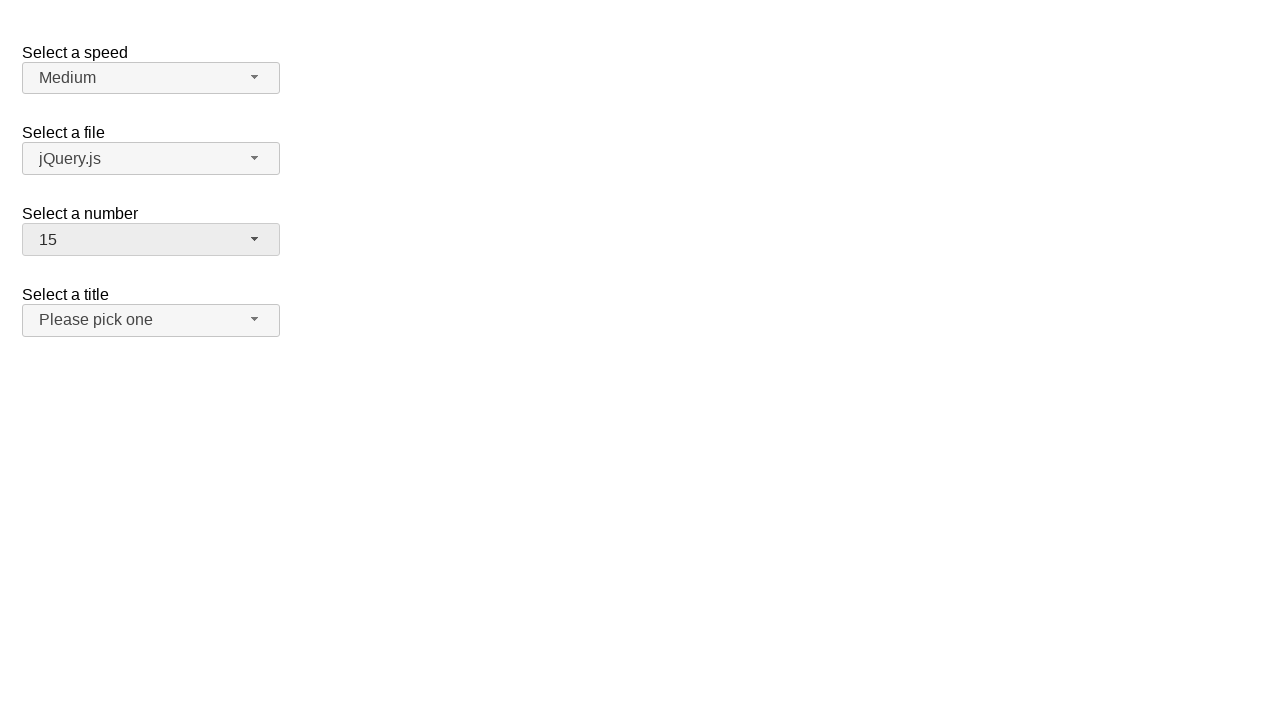

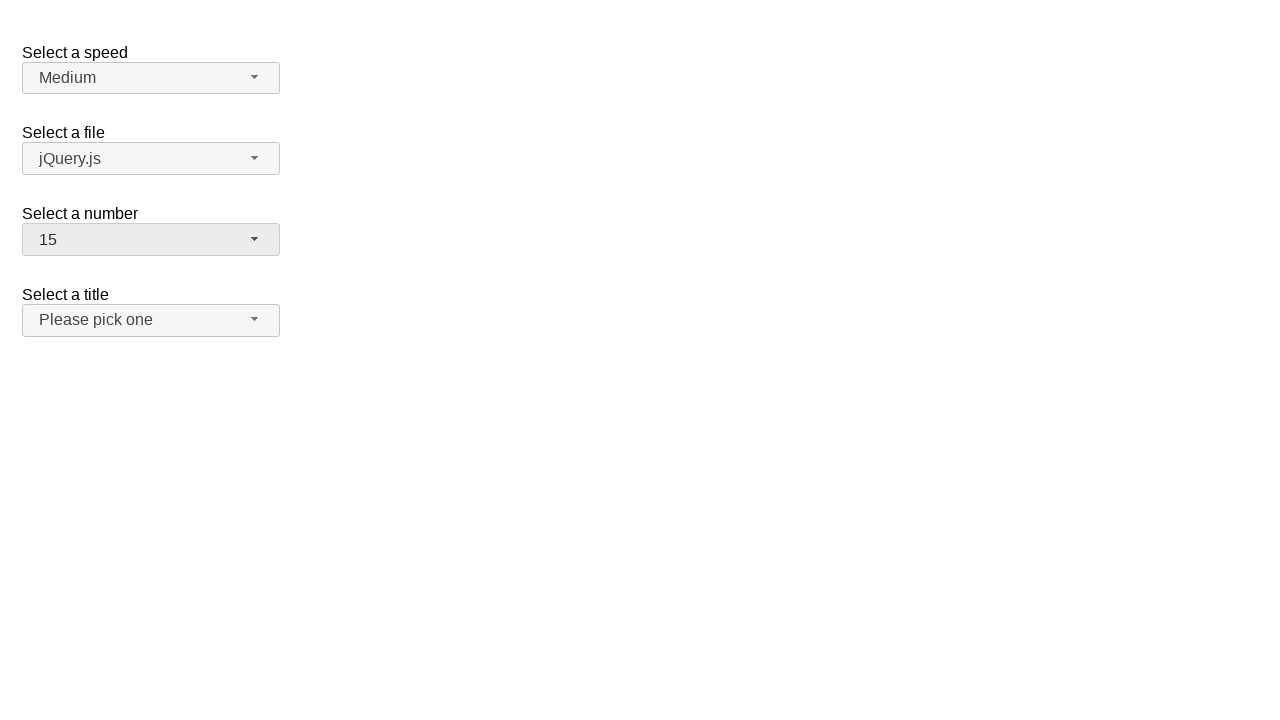